Navigates to a shadow DOM demo page and changes the color of two elements using JavaScript

Starting URL: https://bonigarcia.dev/selenium-webdriver-java/shadow-dom.html

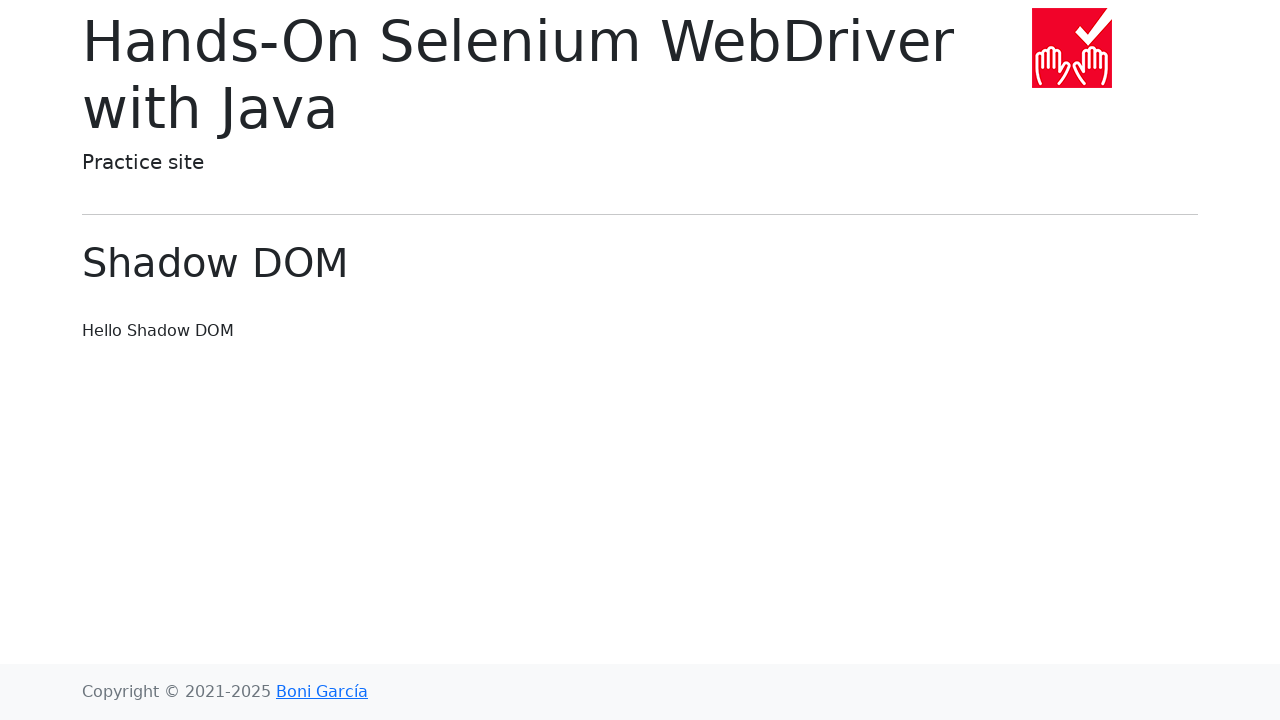

Navigated to shadow DOM demo page
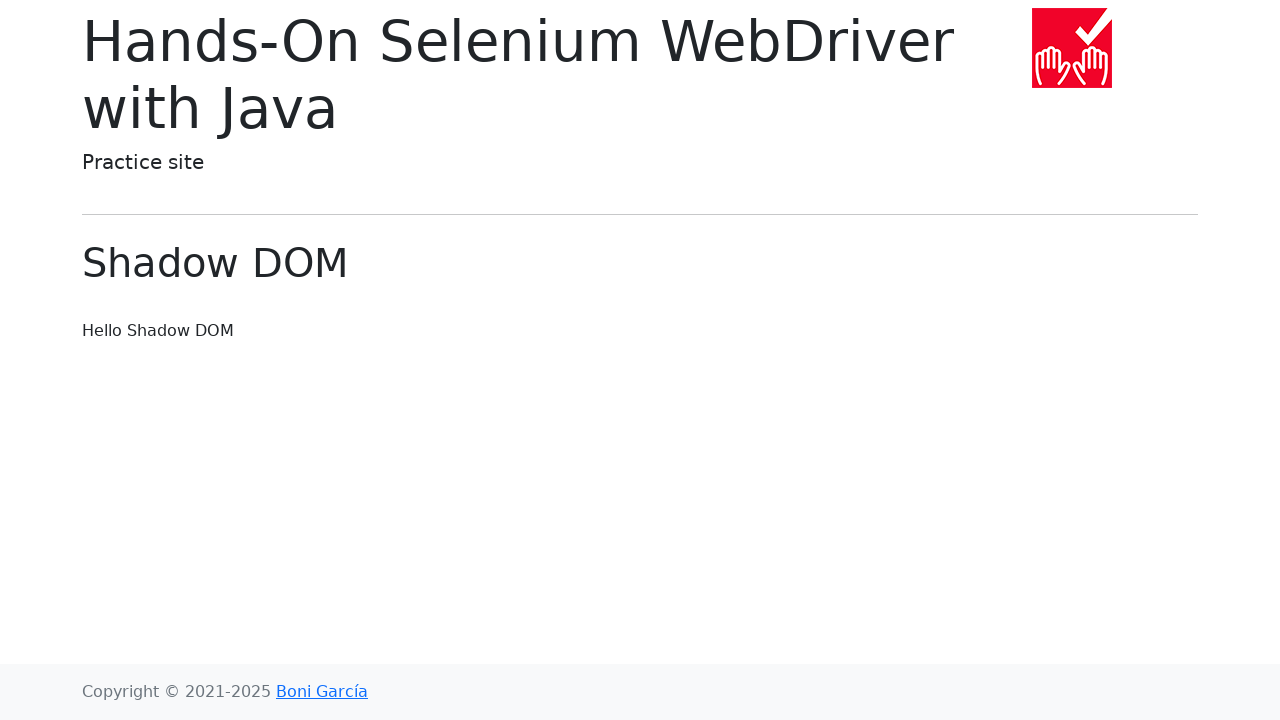

Changed color of #content element to red and second h1 element to blue using JavaScript
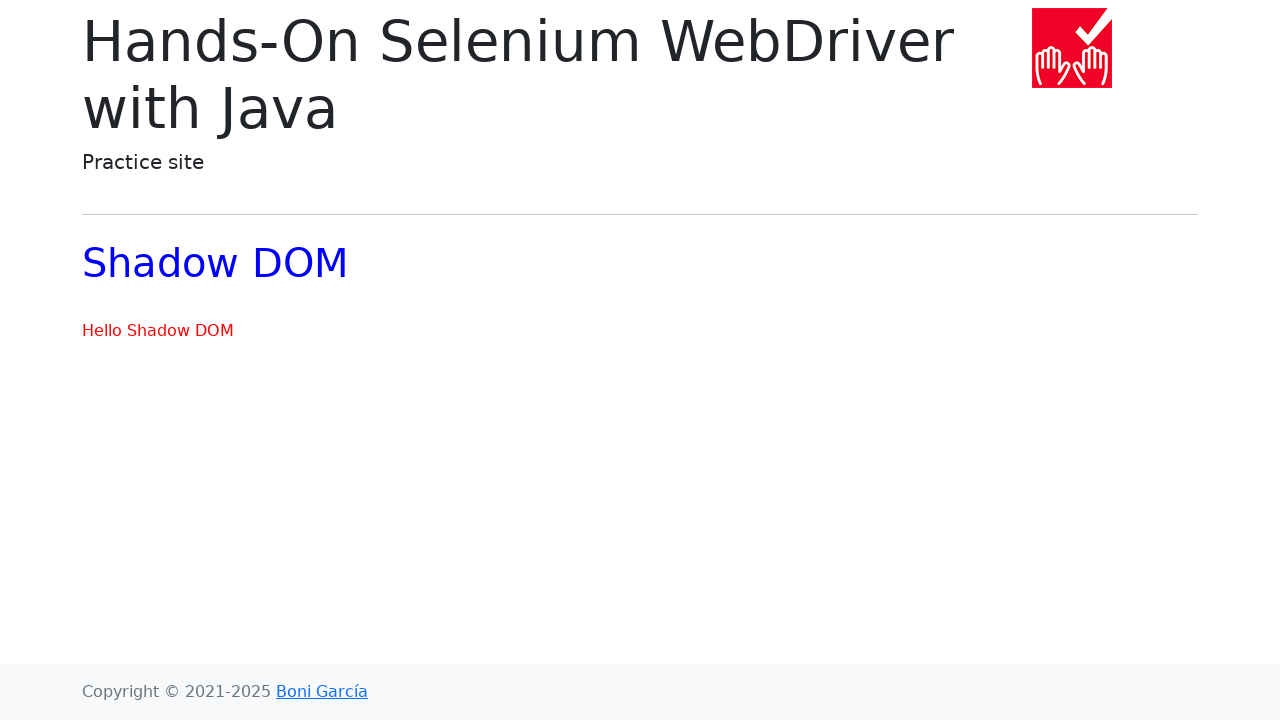

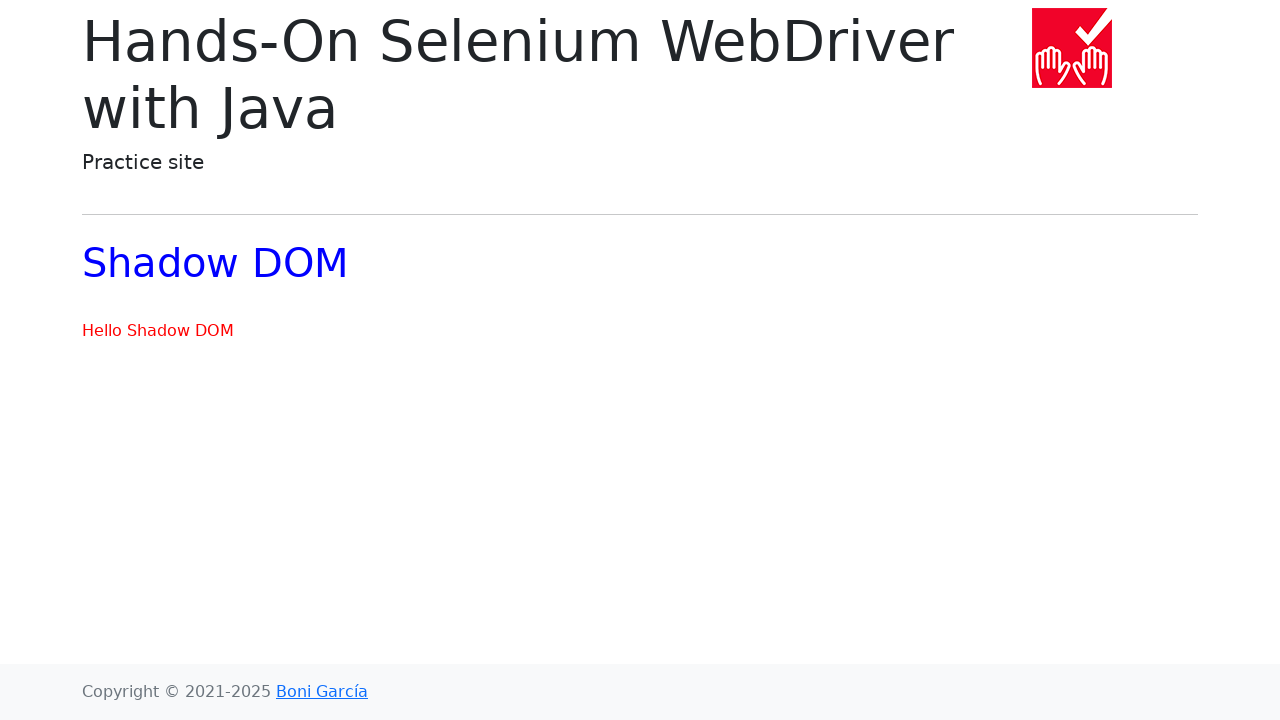